Tests dropdown functionality on LeafGround practice website by clicking on a language selector dropdown element.

Starting URL: https://www.leafground.com/select.xhtml

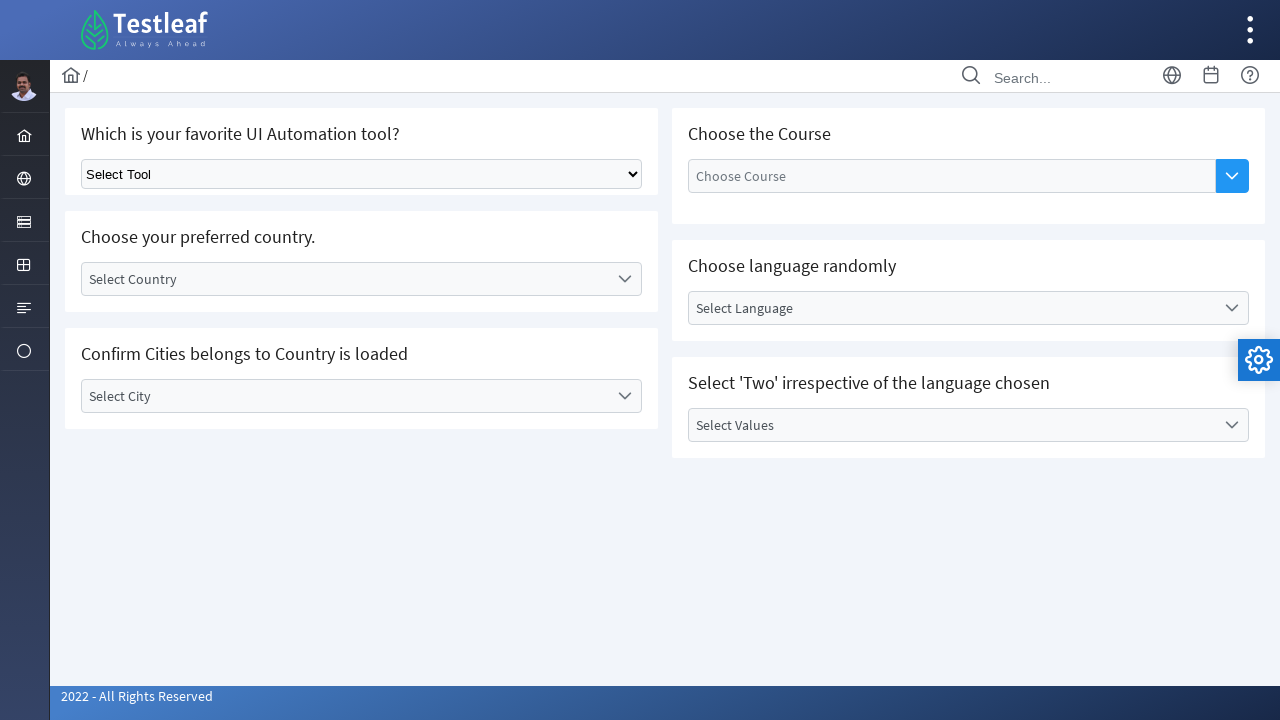

Clicked on language dropdown to open it at (952, 308) on #j_idt87\:lang_label
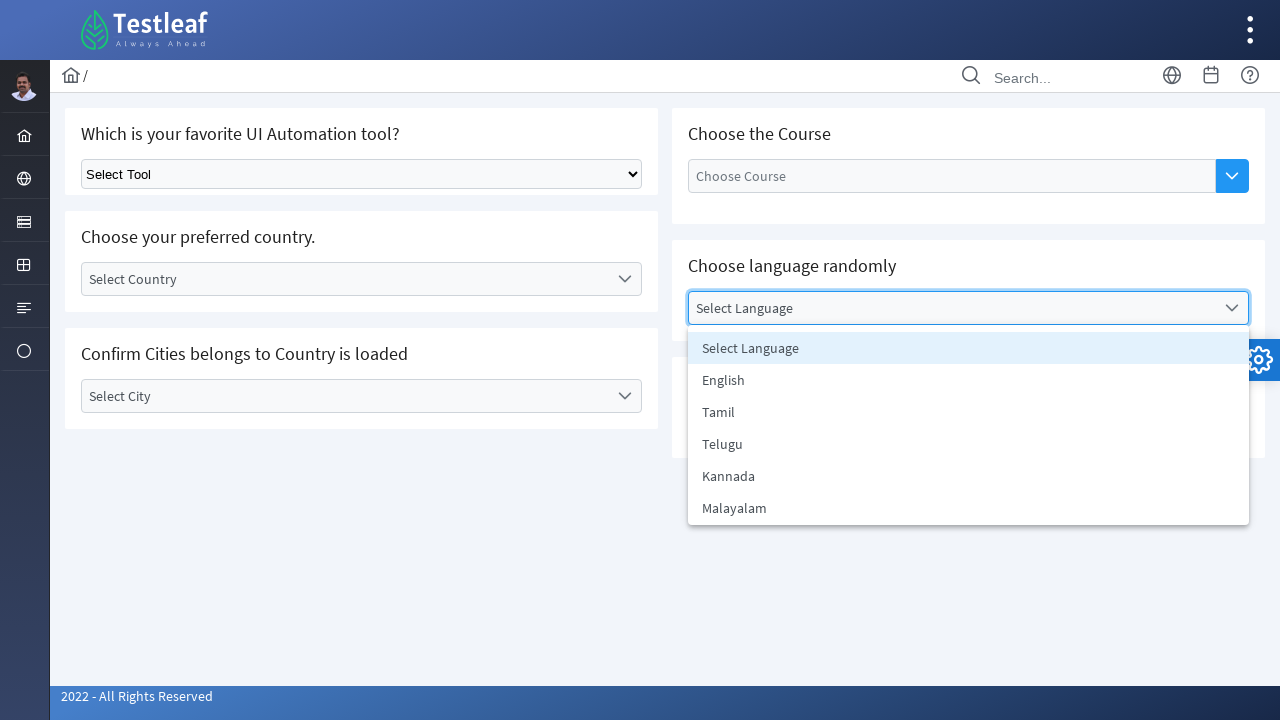

Dropdown options became visible
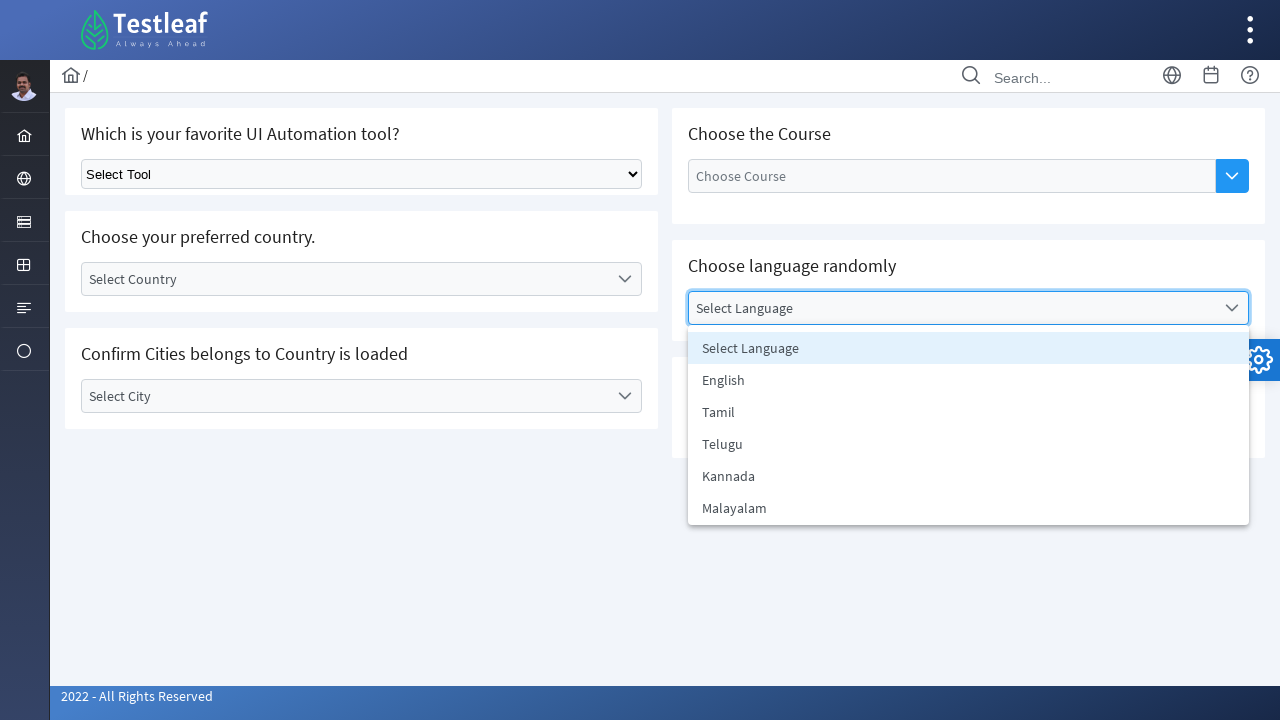

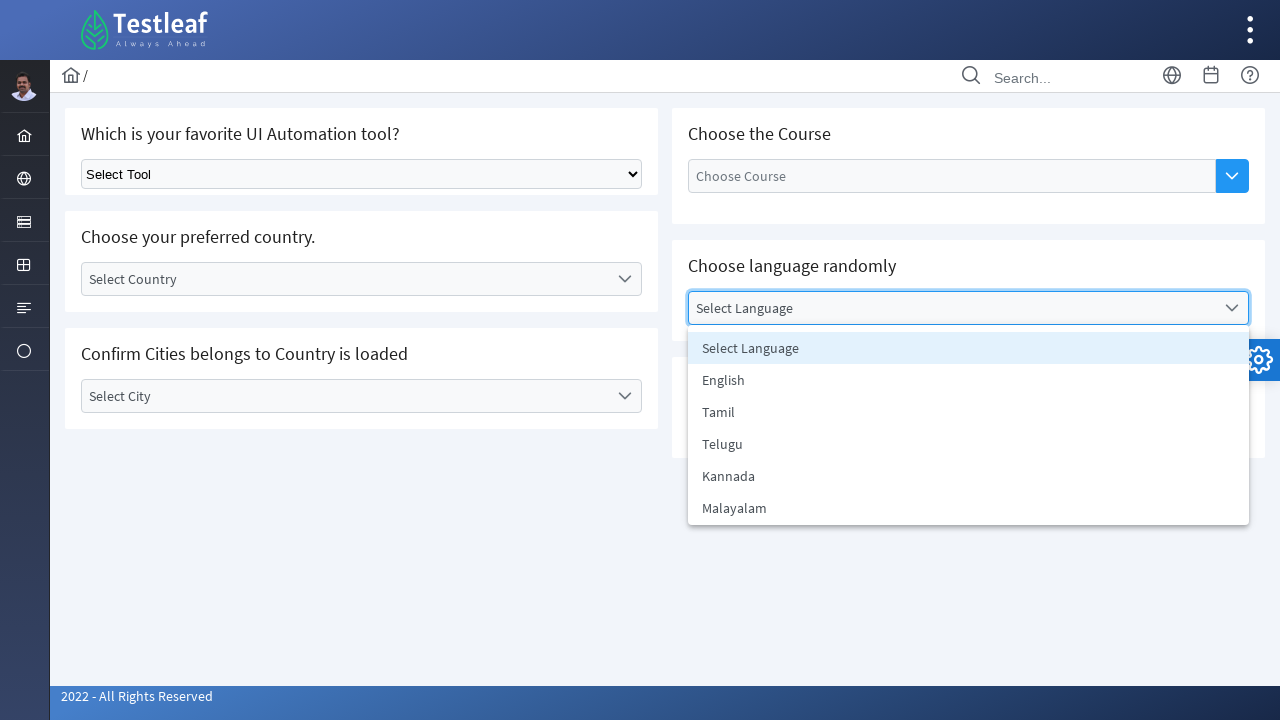